Tests jQuery UI selectable functionality by selecting multiple items (Item 1, Item 3, Item 5) using Ctrl+click to simulate multi-selection

Starting URL: https://jqueryui.com/selectable/

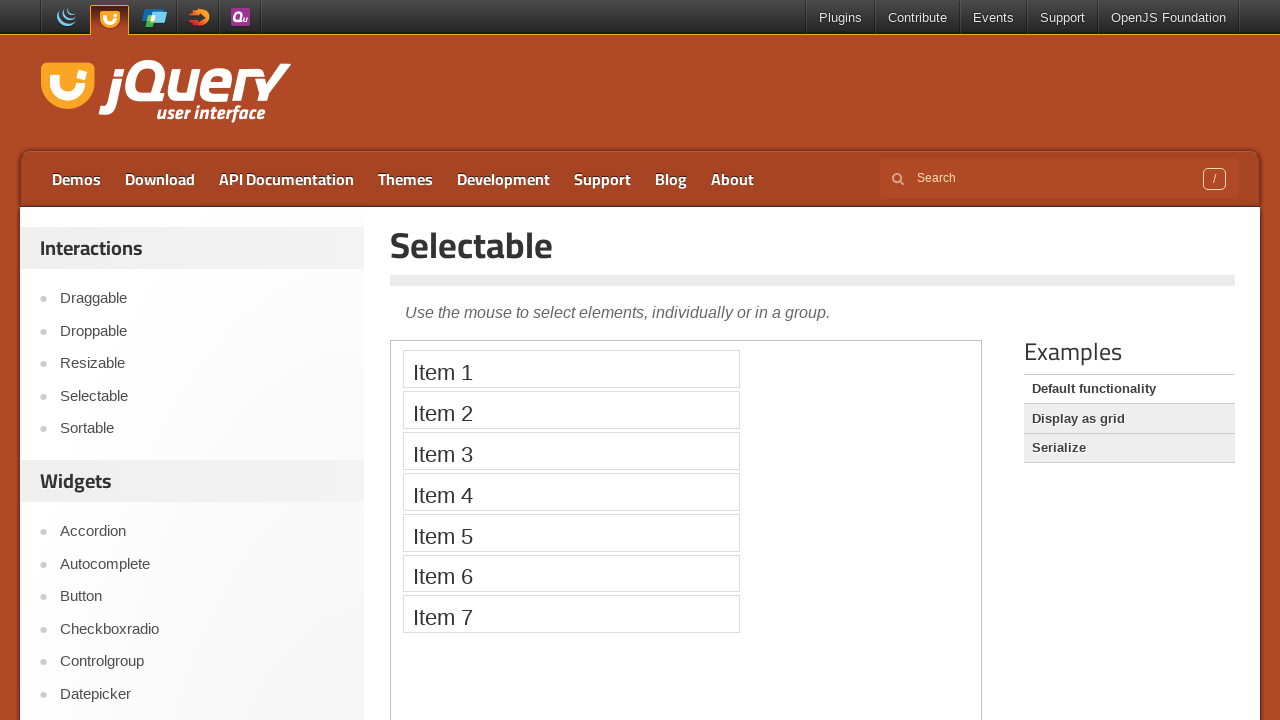

Located demo iframe for jQuery UI selectable
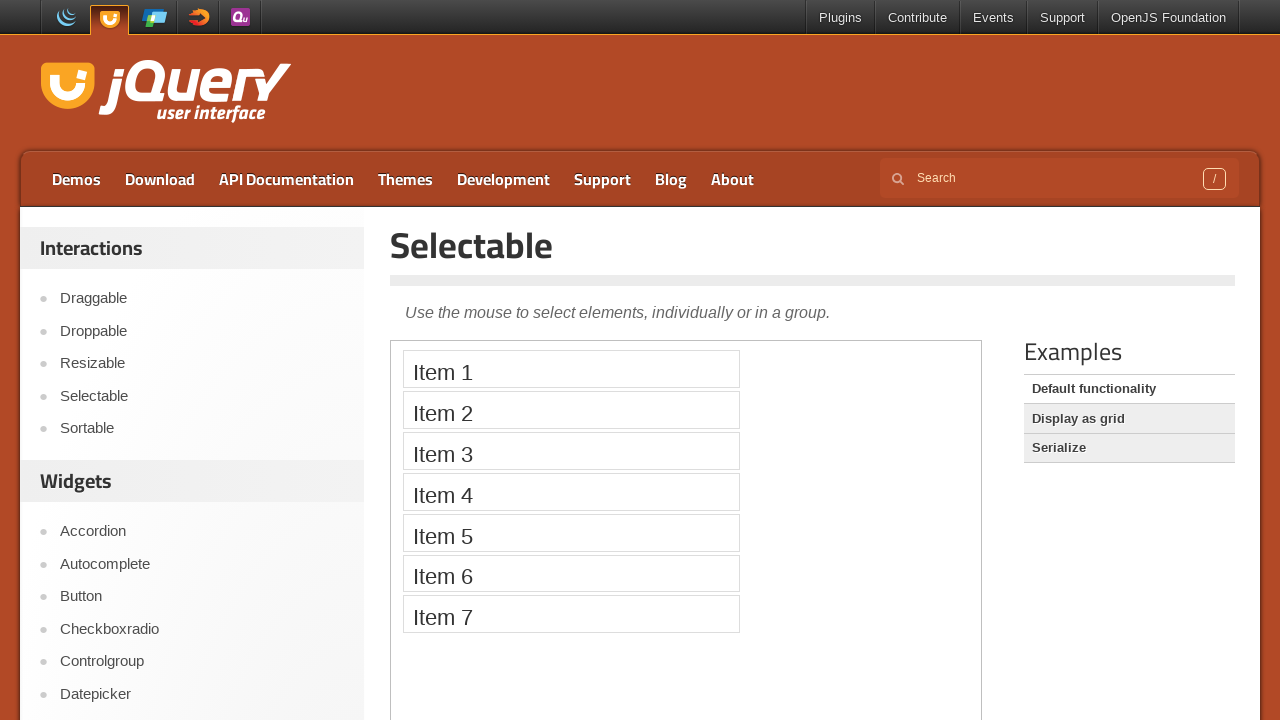

Ctrl+clicked Item 1 to select it at (571, 369) on iframe.demo-frame >> internal:control=enter-frame >> xpath=//li[text()='Item 1']
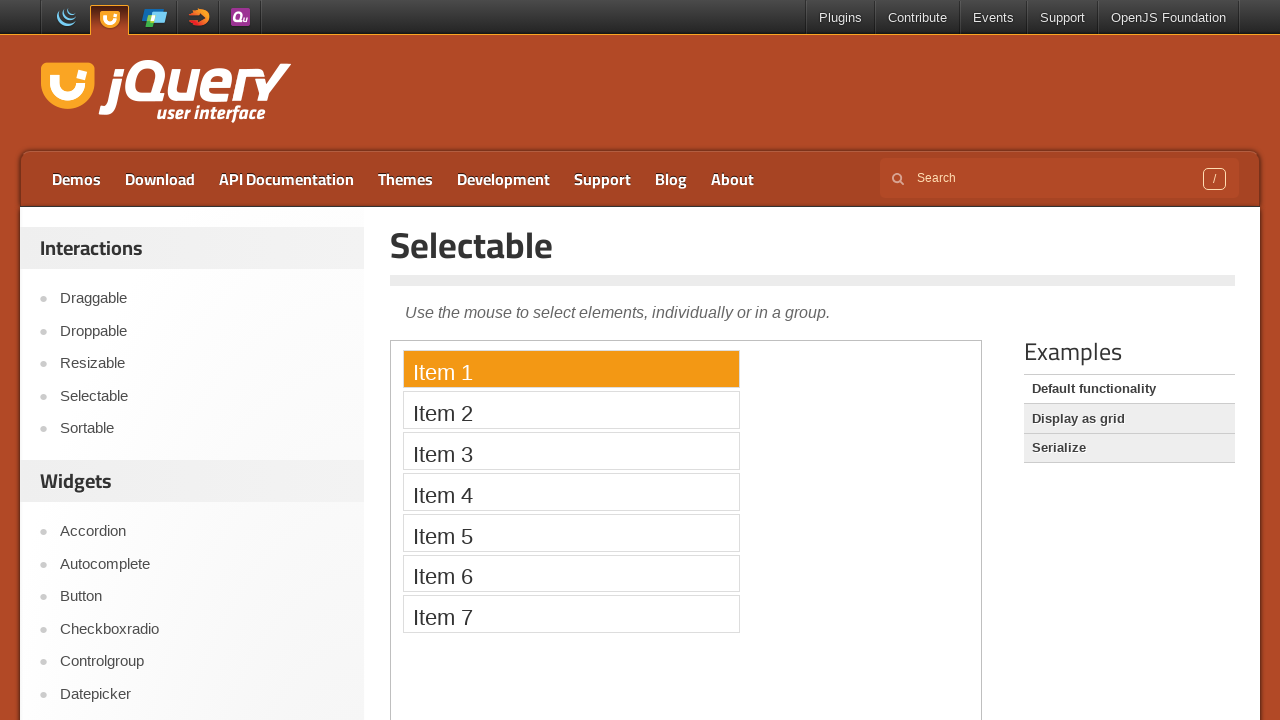

Ctrl+clicked Item 3 to add it to selection at (571, 451) on iframe.demo-frame >> internal:control=enter-frame >> xpath=//li[text()='Item 3']
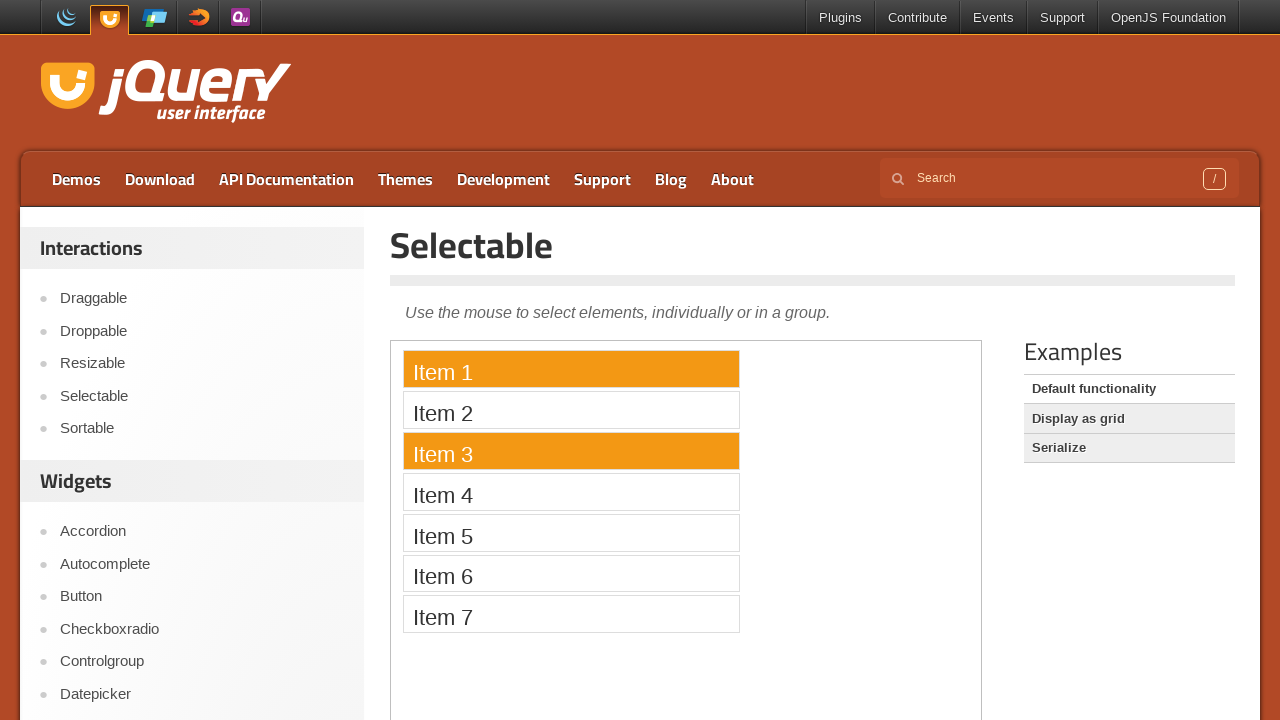

Ctrl+clicked Item 5 to add it to selection at (571, 532) on iframe.demo-frame >> internal:control=enter-frame >> xpath=//li[text()='Item 5']
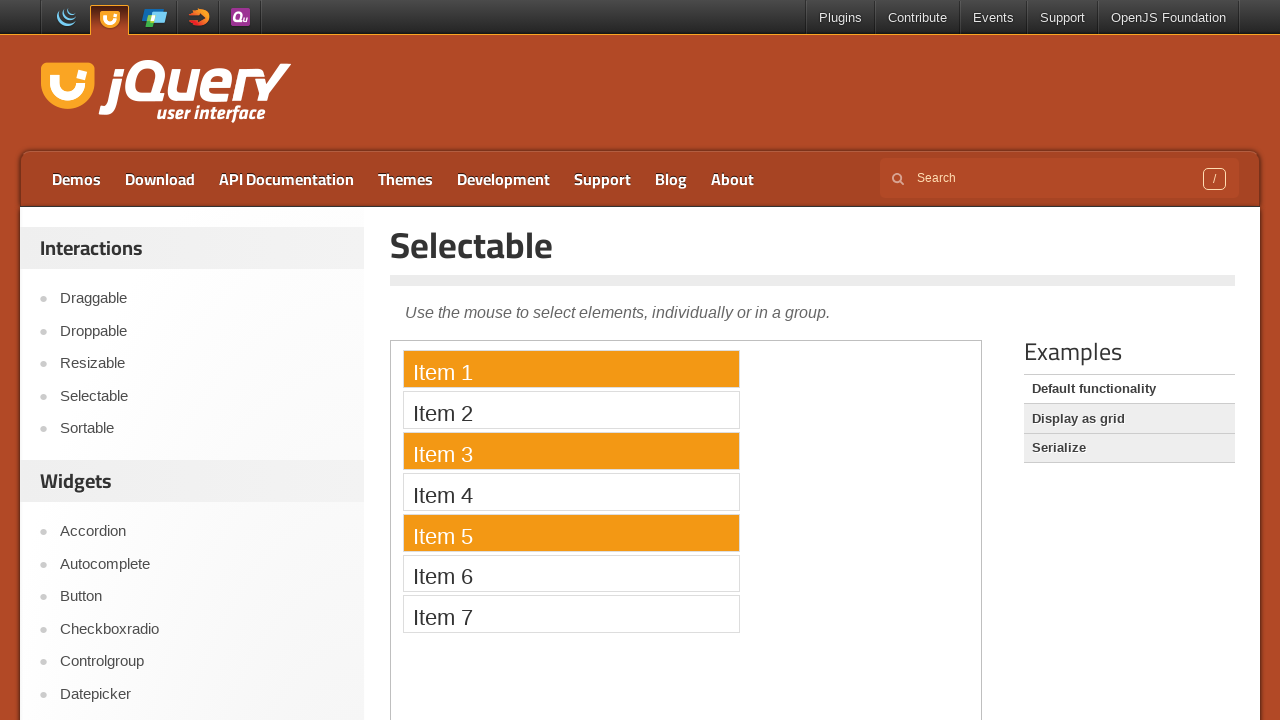

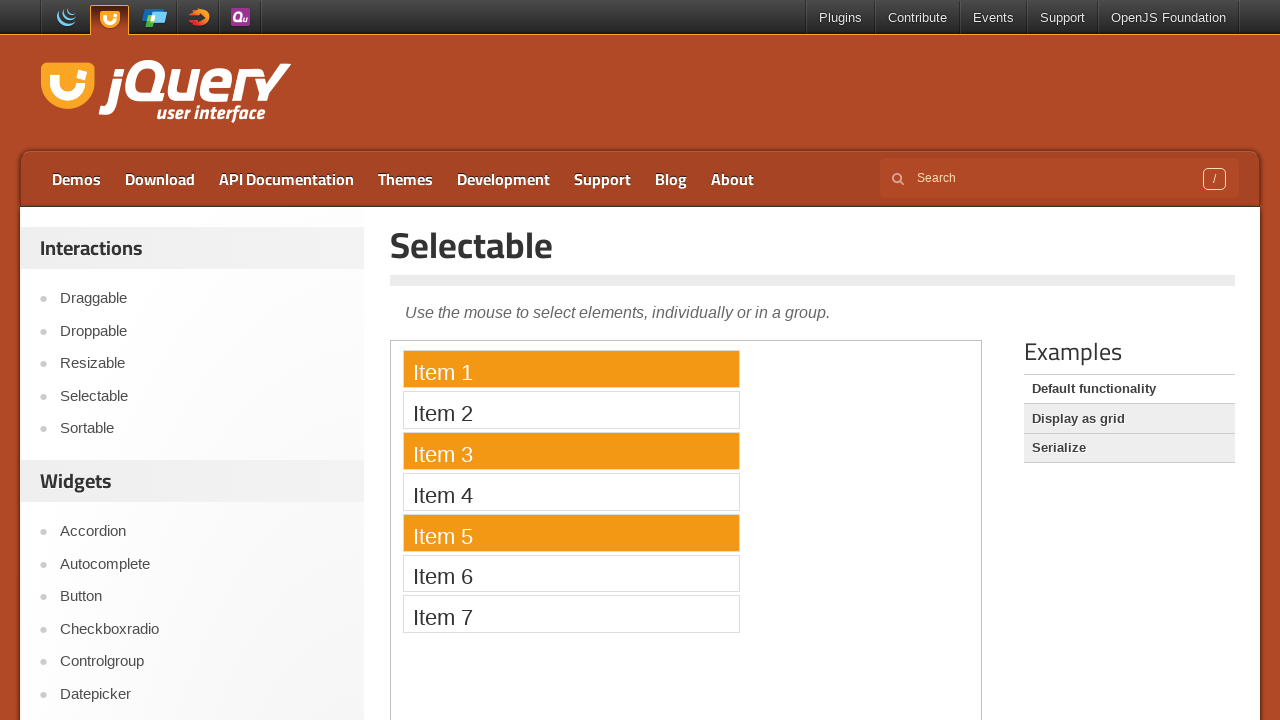